Tests dropdown selection by selecting Option 1 using index method

Starting URL: https://the-internet.herokuapp.com/dropdown

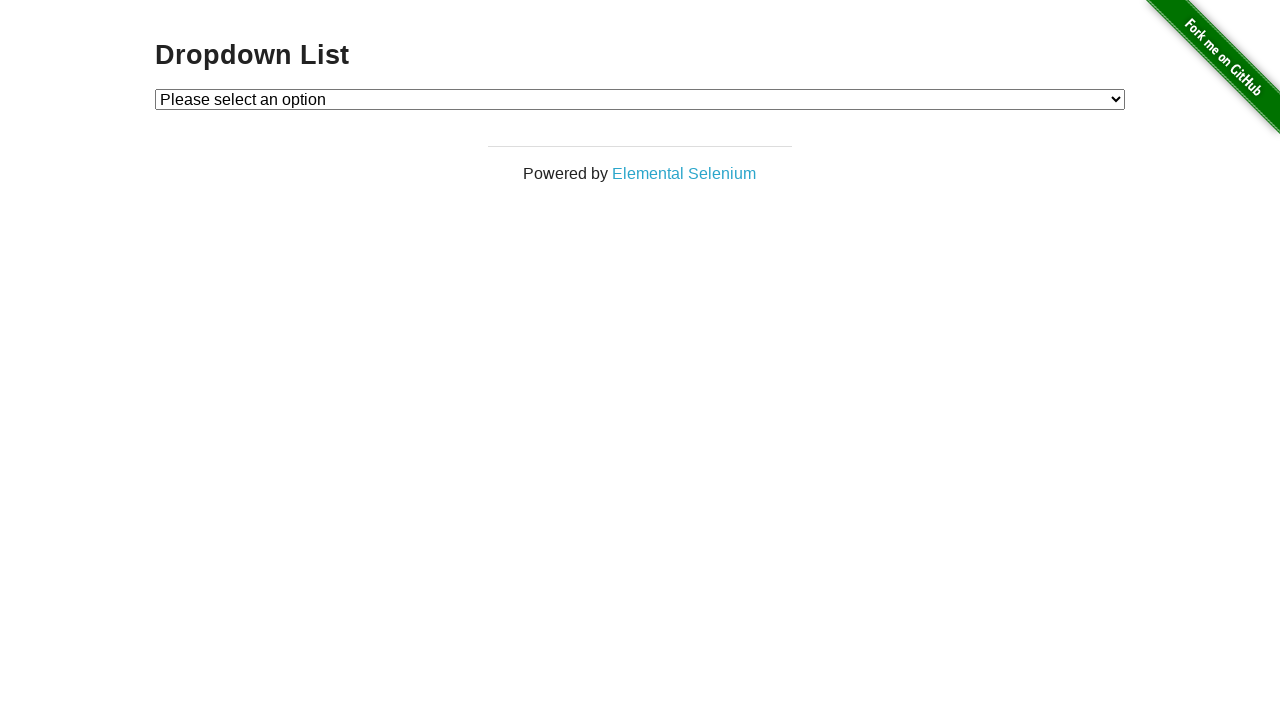

Navigated to dropdown page
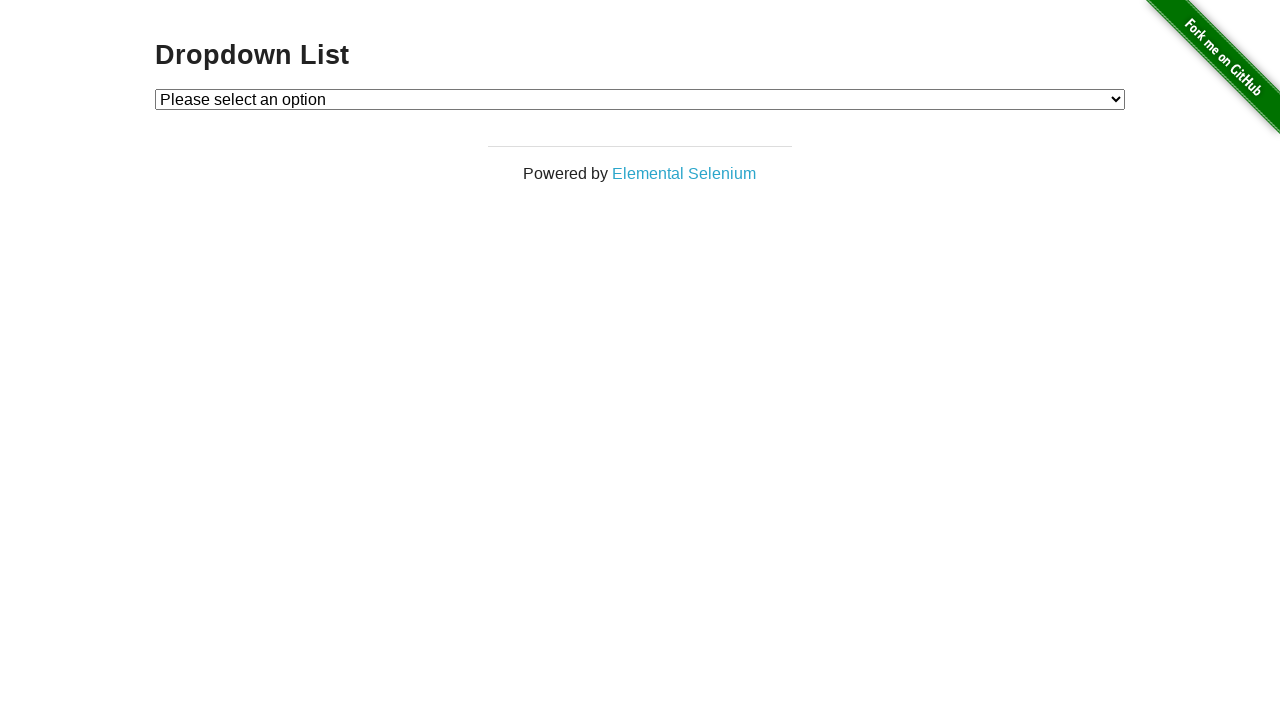

Selected Option 1 from dropdown using index method on #dropdown
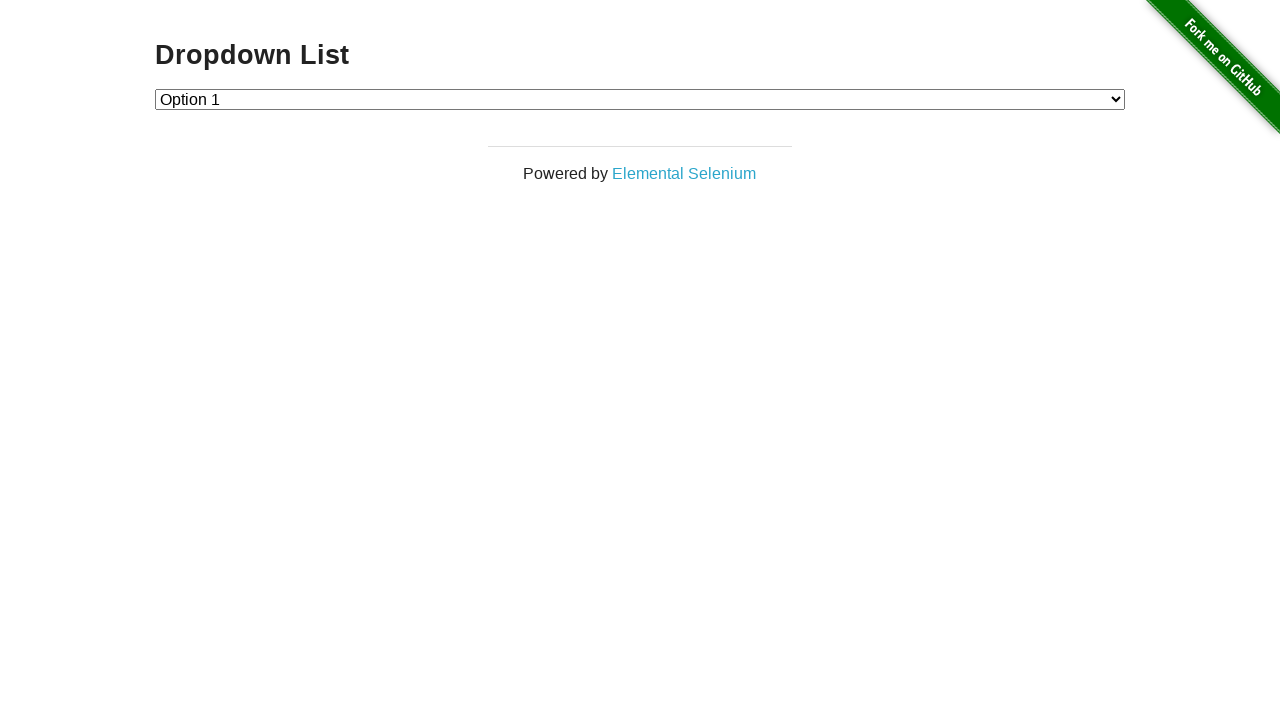

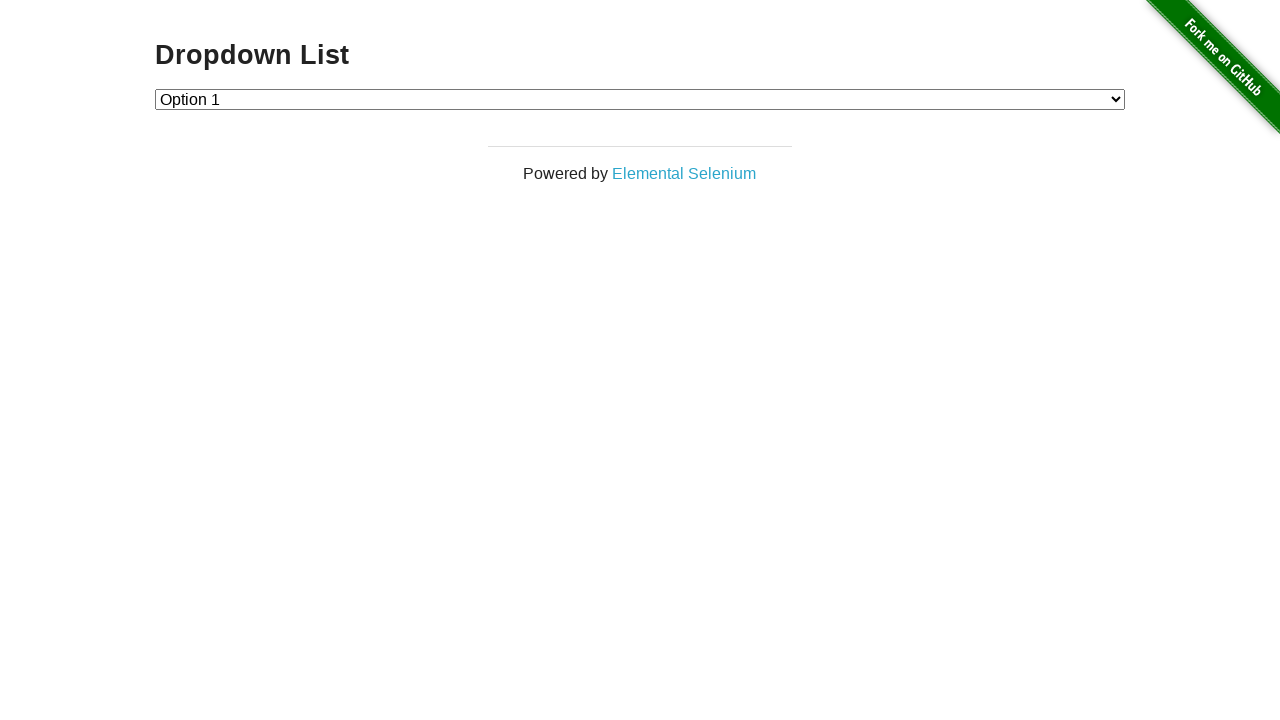